Tests dropdown functionality by navigating to the dropdown page and selecting an option from the dropdown menu

Starting URL: http://the-internet.herokuapp.com

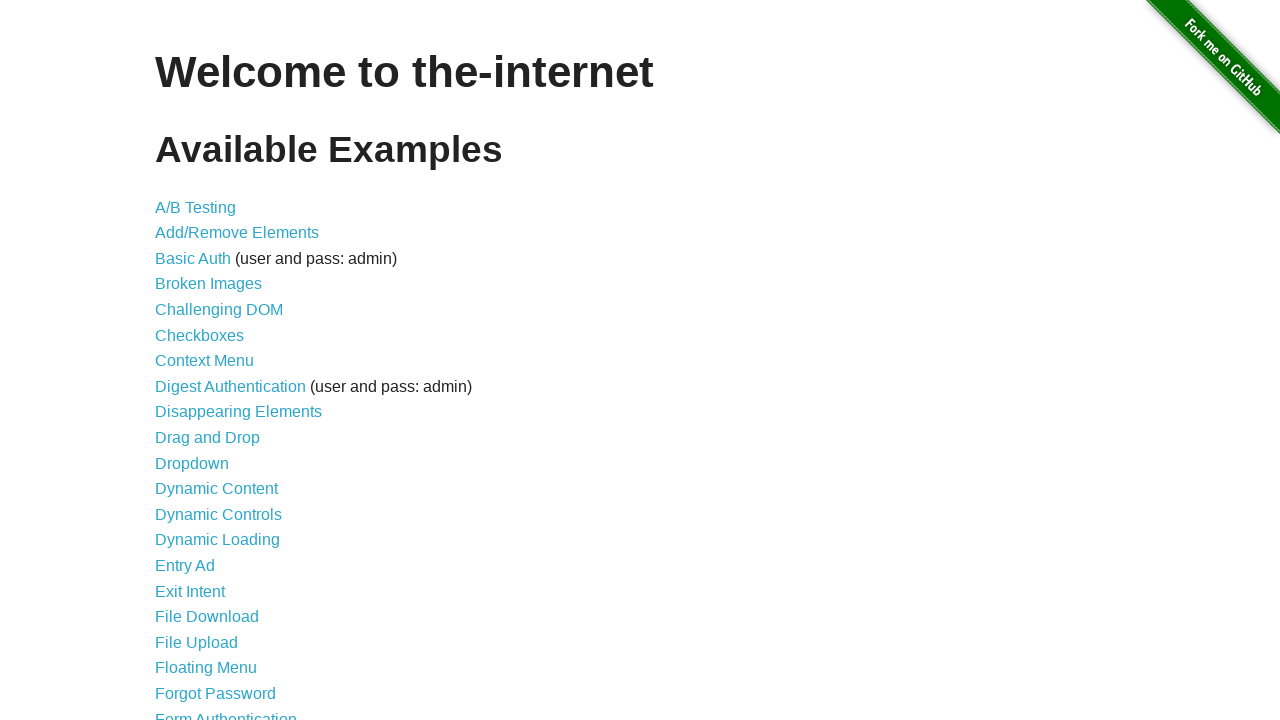

Clicked on the dropdown link at (192, 463) on a[href='/dropdown']
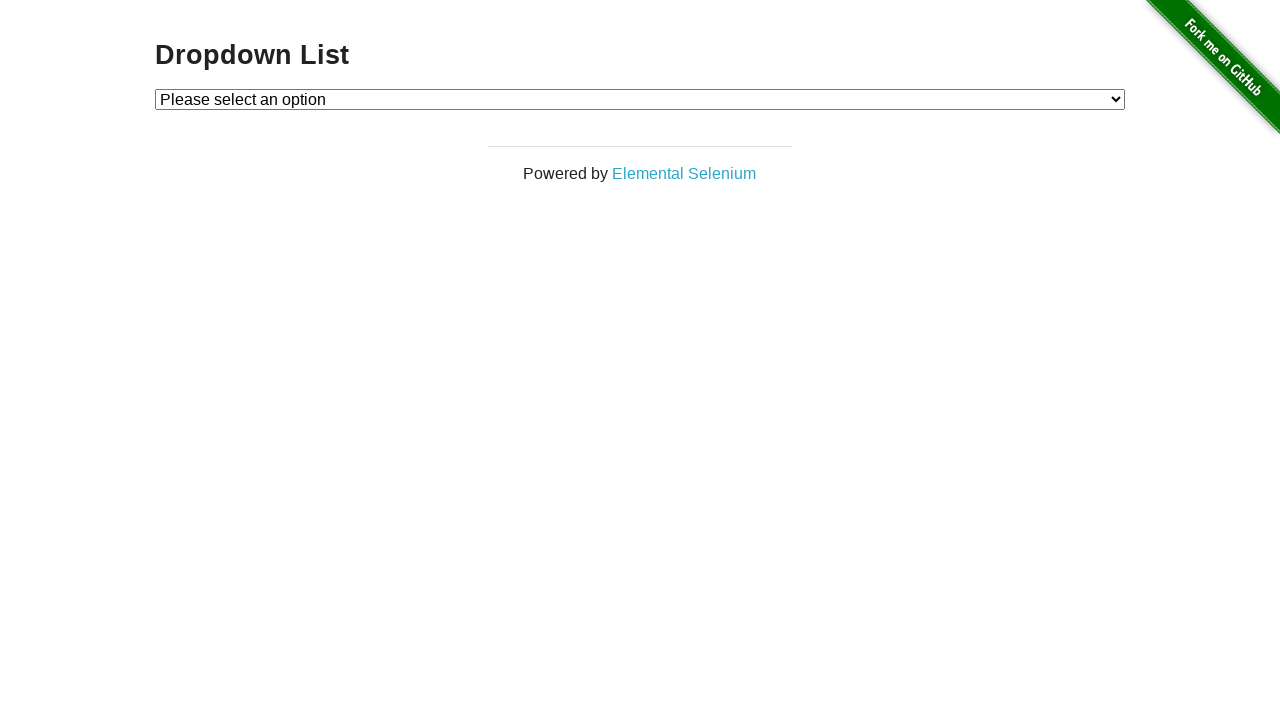

Dropdown menu loaded
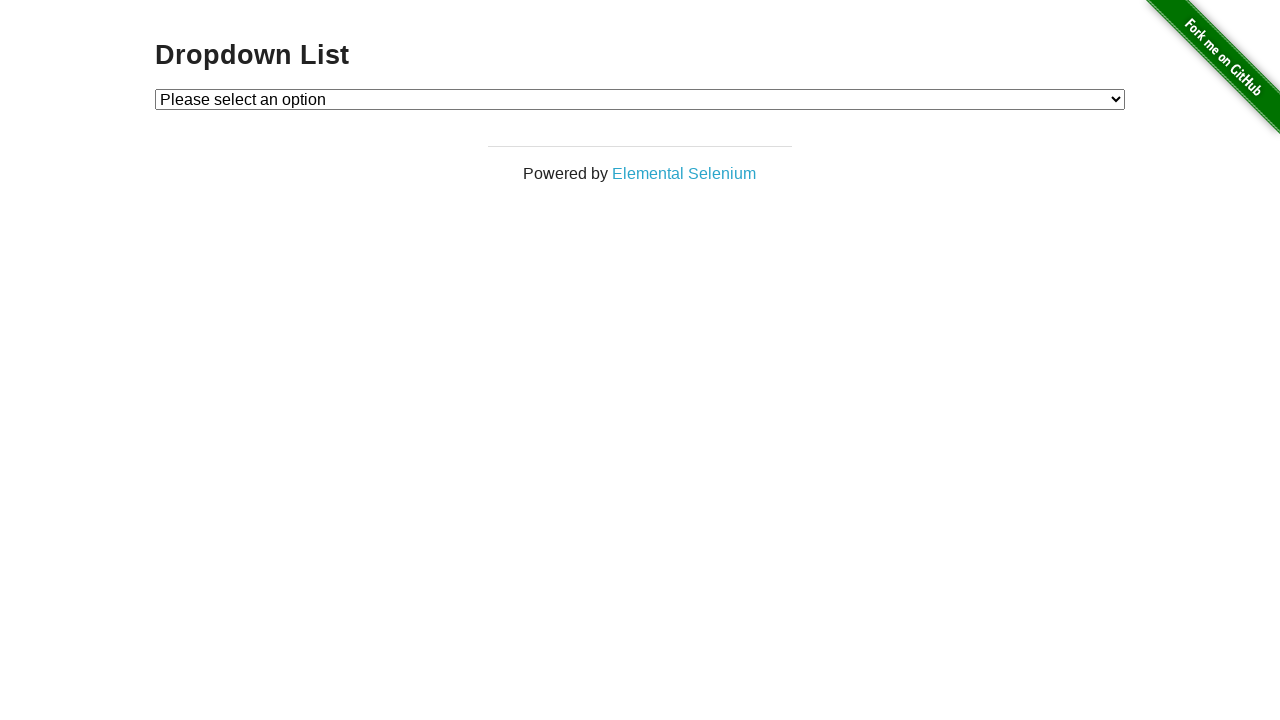

Selected option 2 from the dropdown menu on #dropdown
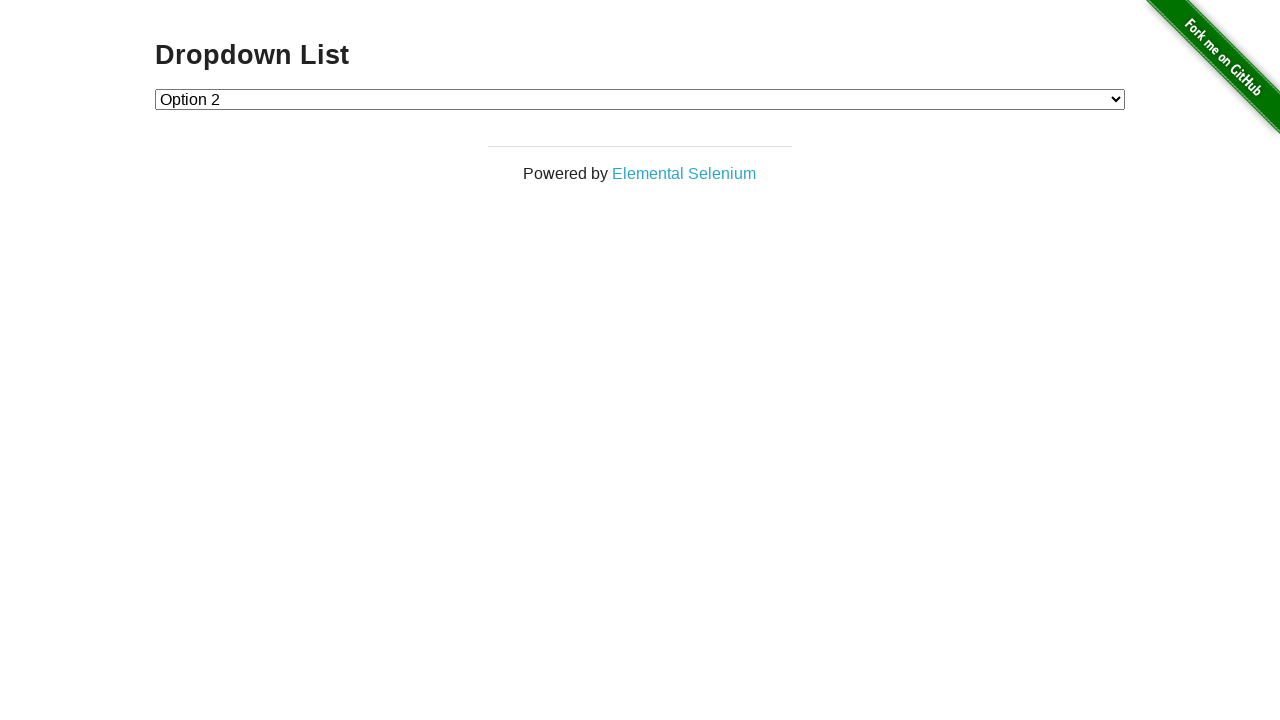

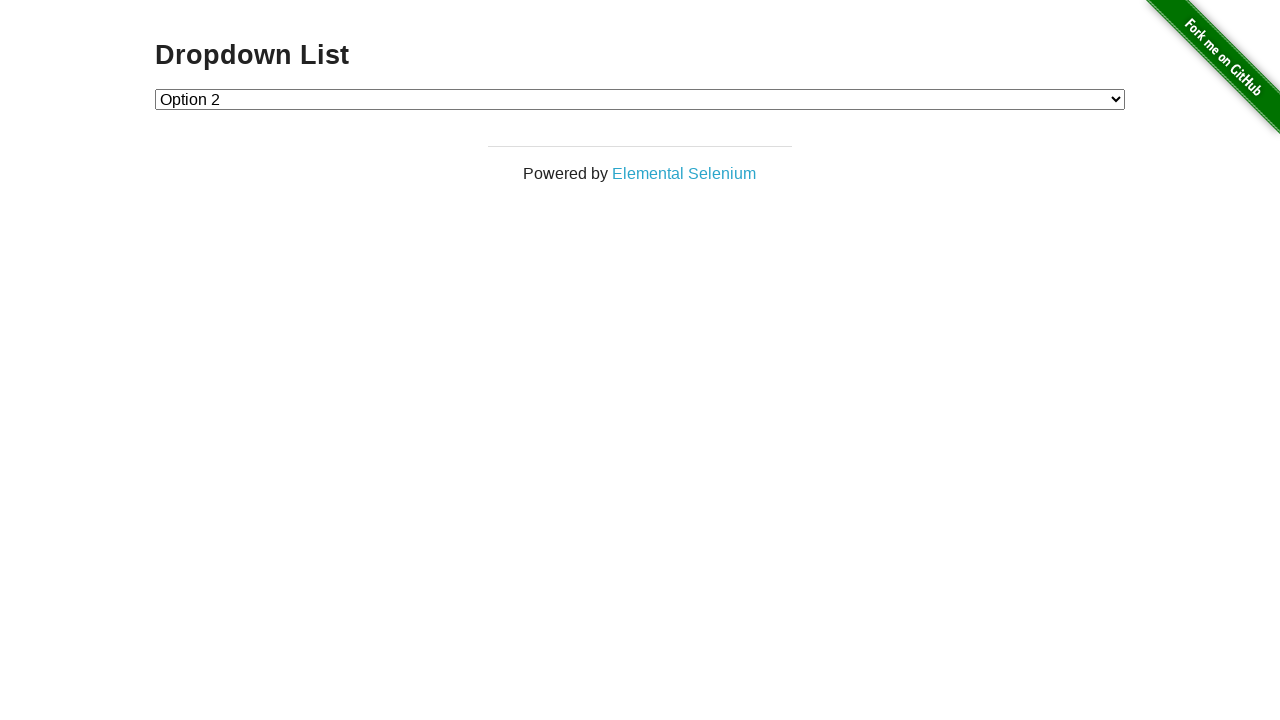